Tests window switching functionality by opening a new browser window, switching to it, verifying the switch, closing the child window, and returning to the parent window.

Starting URL: https://demoqa.com/browser-windows

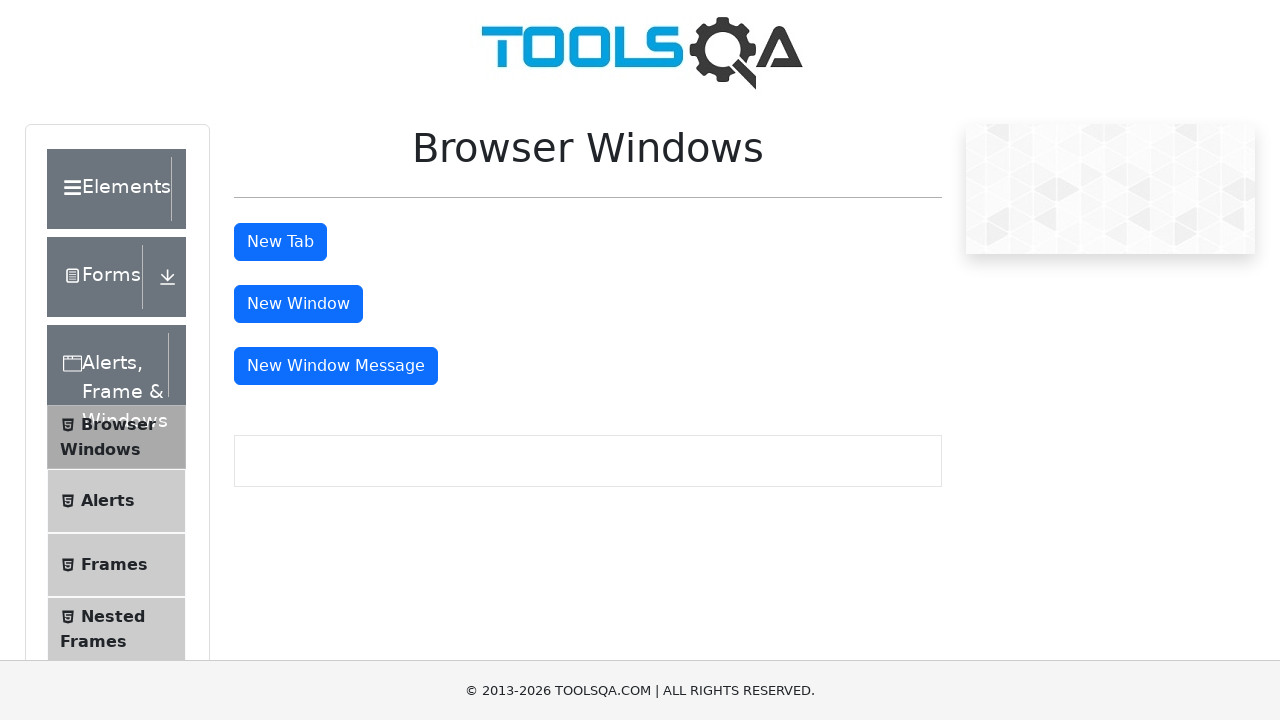

Stored reference to parent page
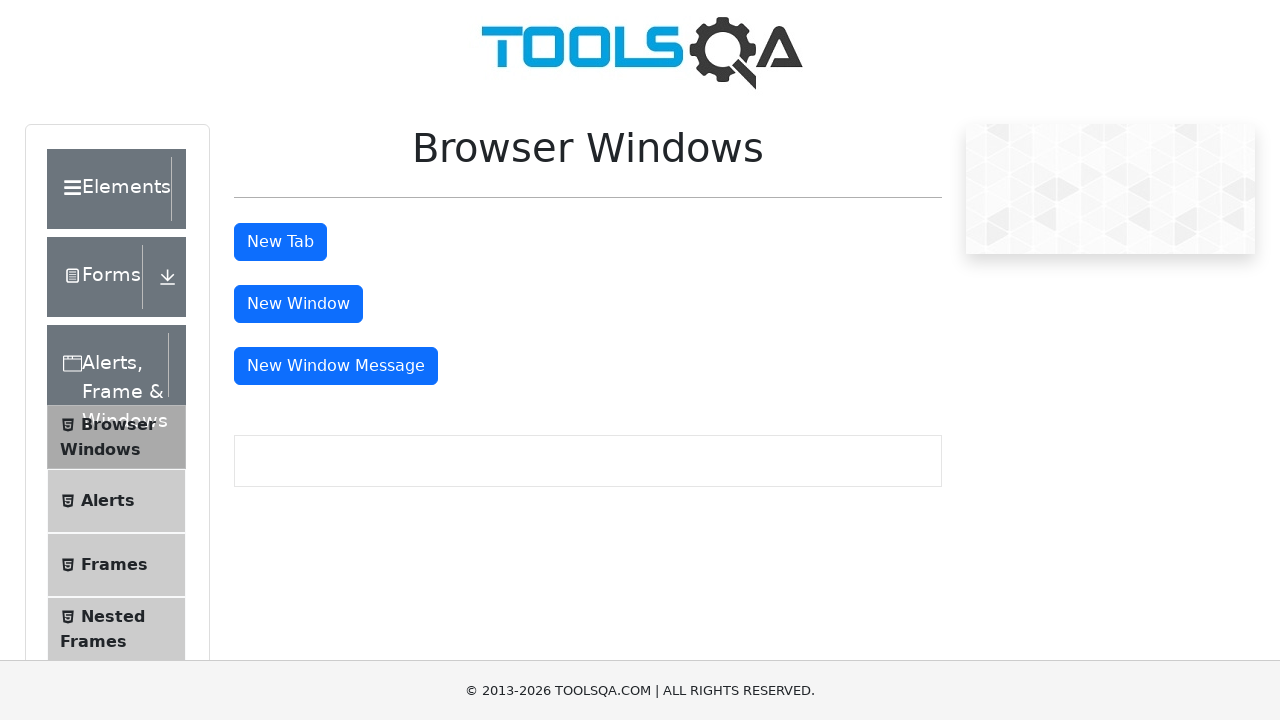

Clicked button to open new window at (298, 304) on #windowButton
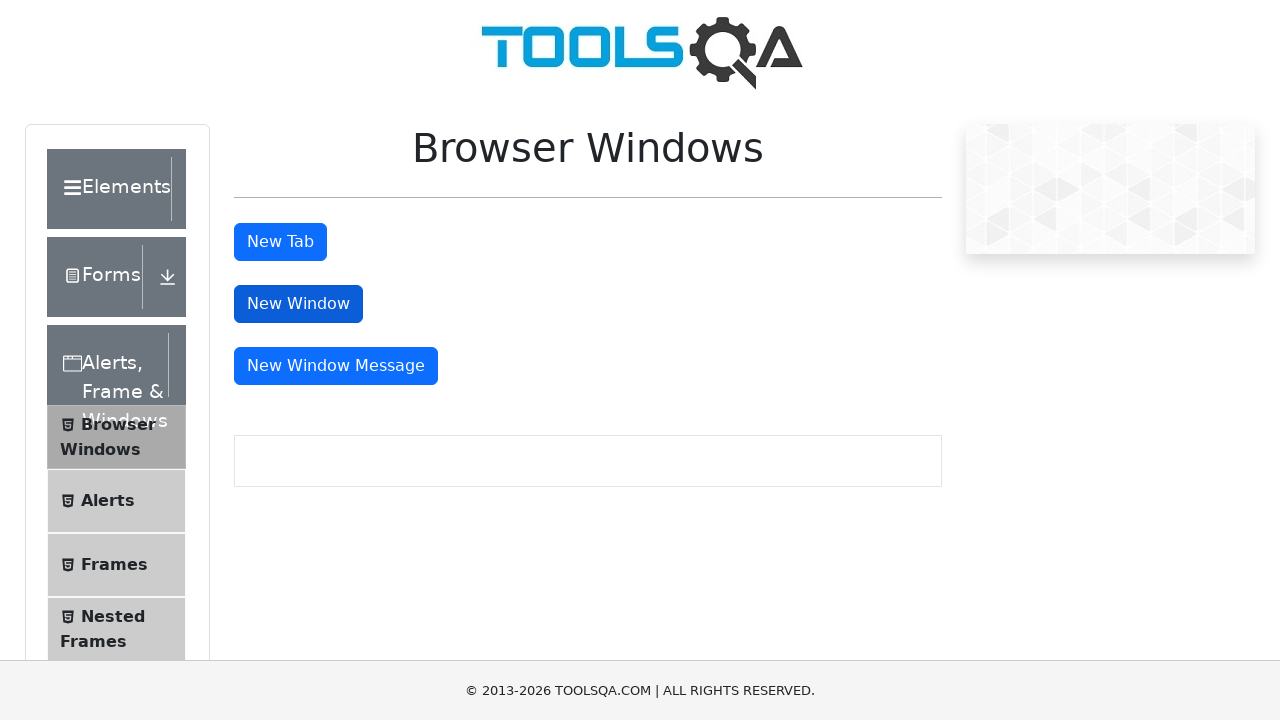

New window opened and captured at (298, 304) on #windowButton
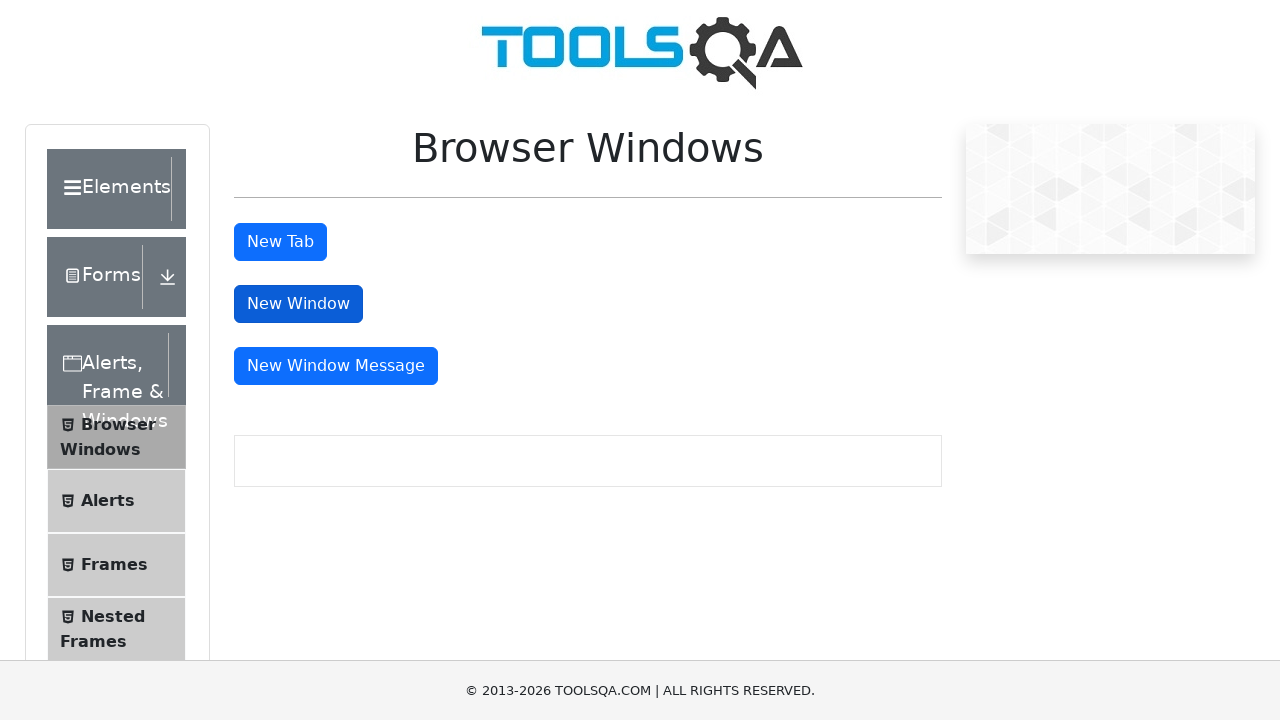

Retrieved reference to new page object
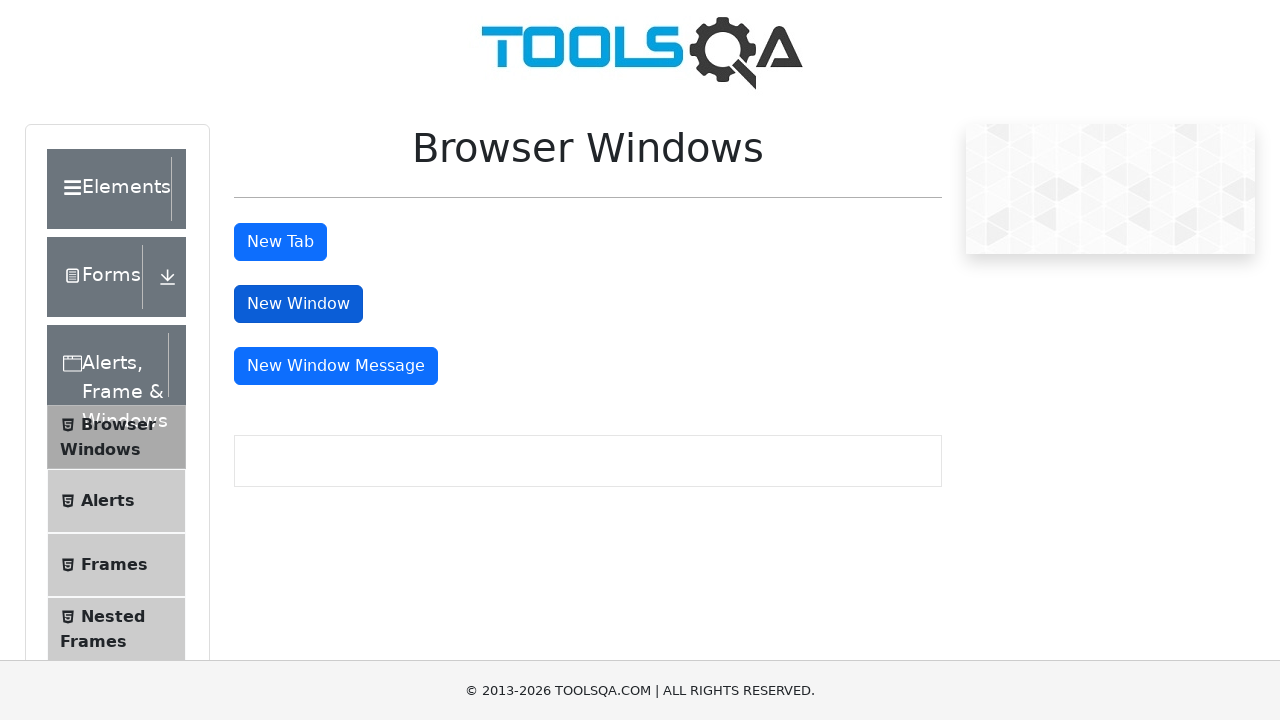

New page loaded completely
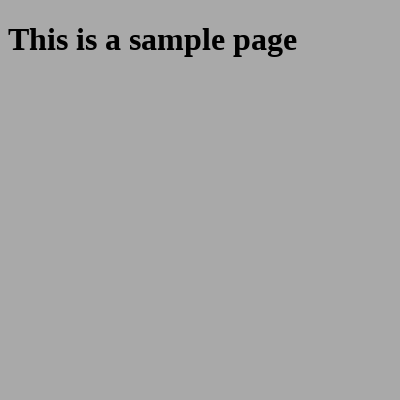

Verified new window title: 
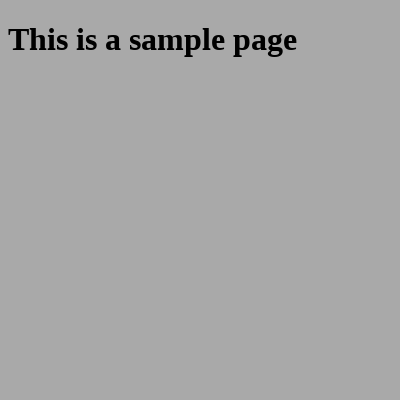

Closed child window
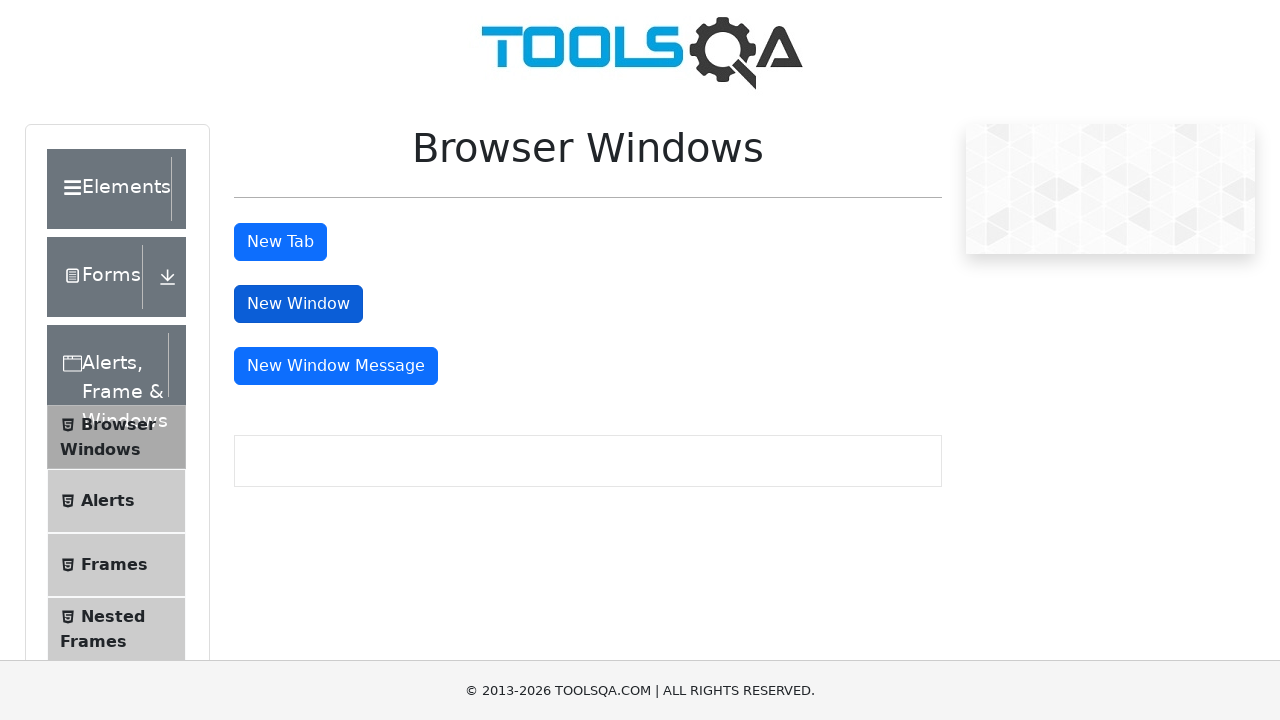

Verified return to parent page by confirming window button is present
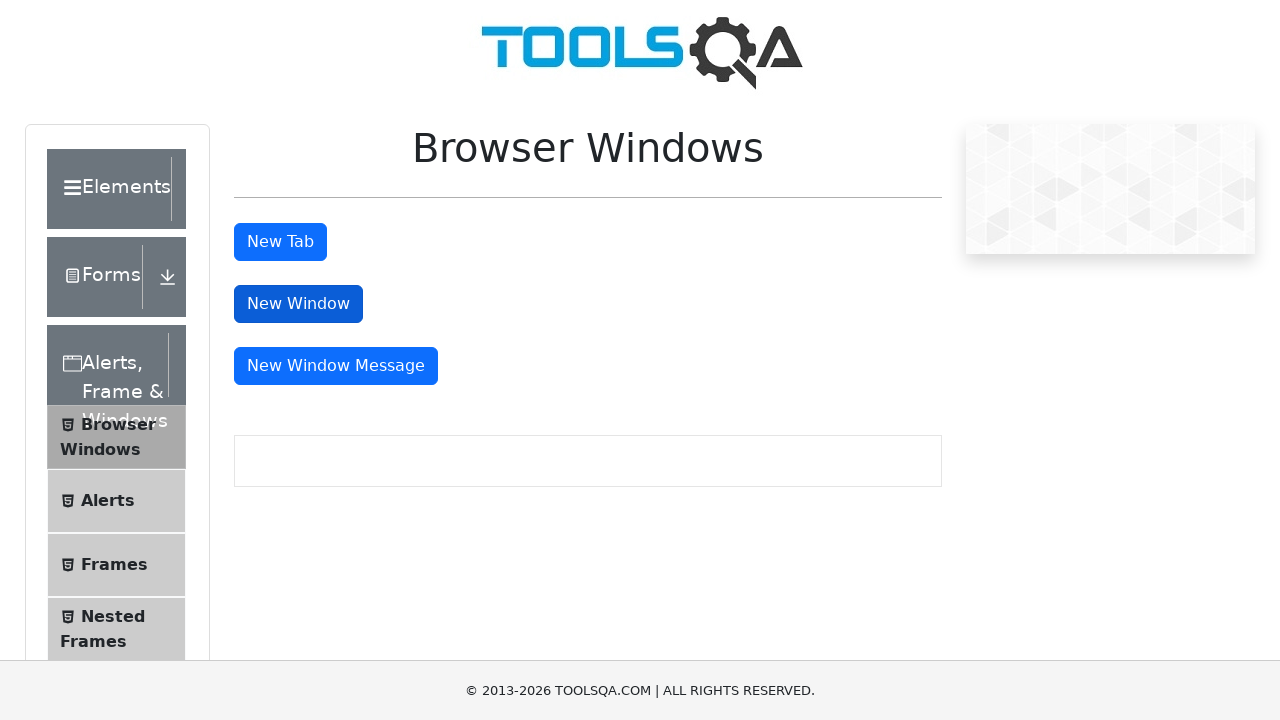

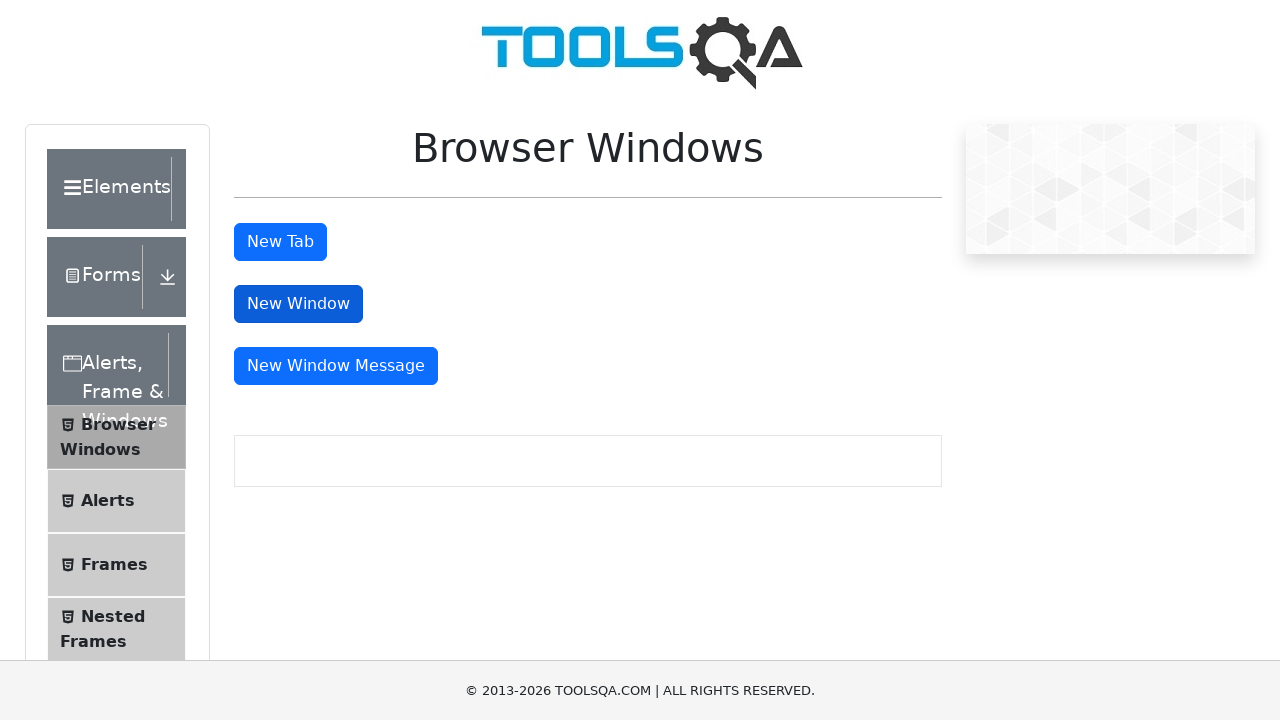